Tests radio button functionality by selecting the male radio button and verifying it becomes checked while the female radio button remains unchecked

Starting URL: https://testautomationpractice.blogspot.com/

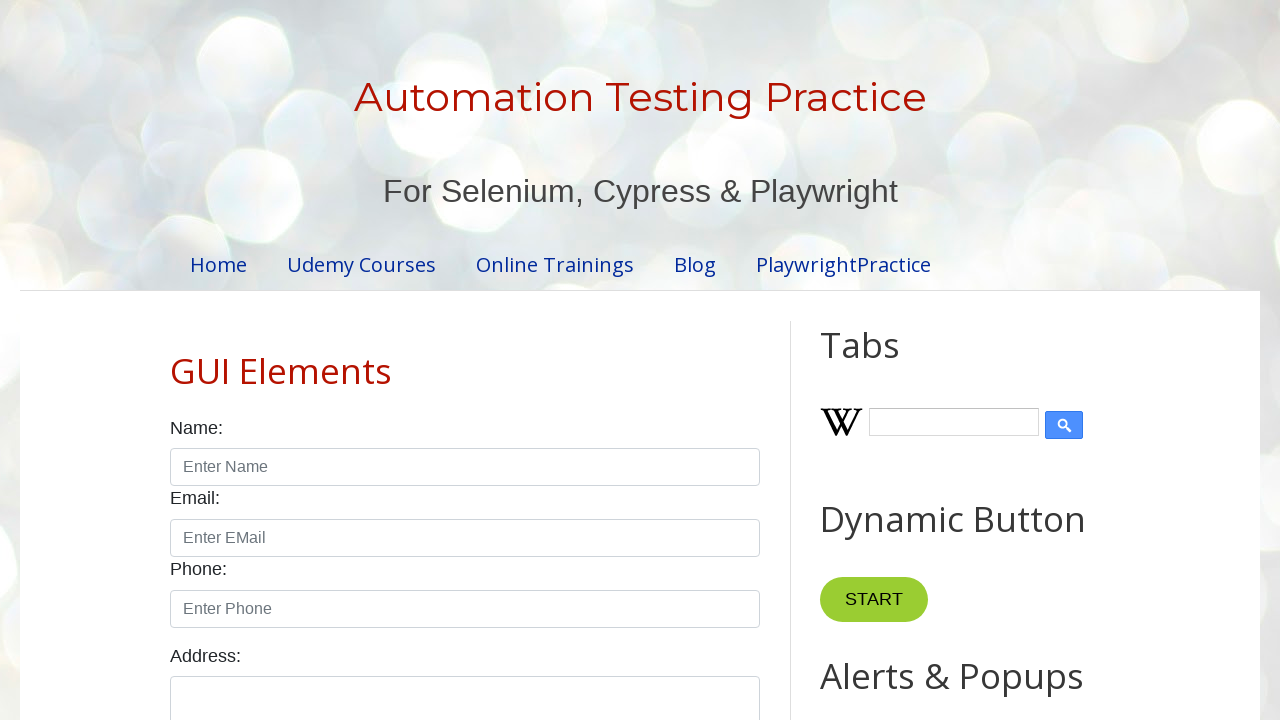

Male radio button is visible
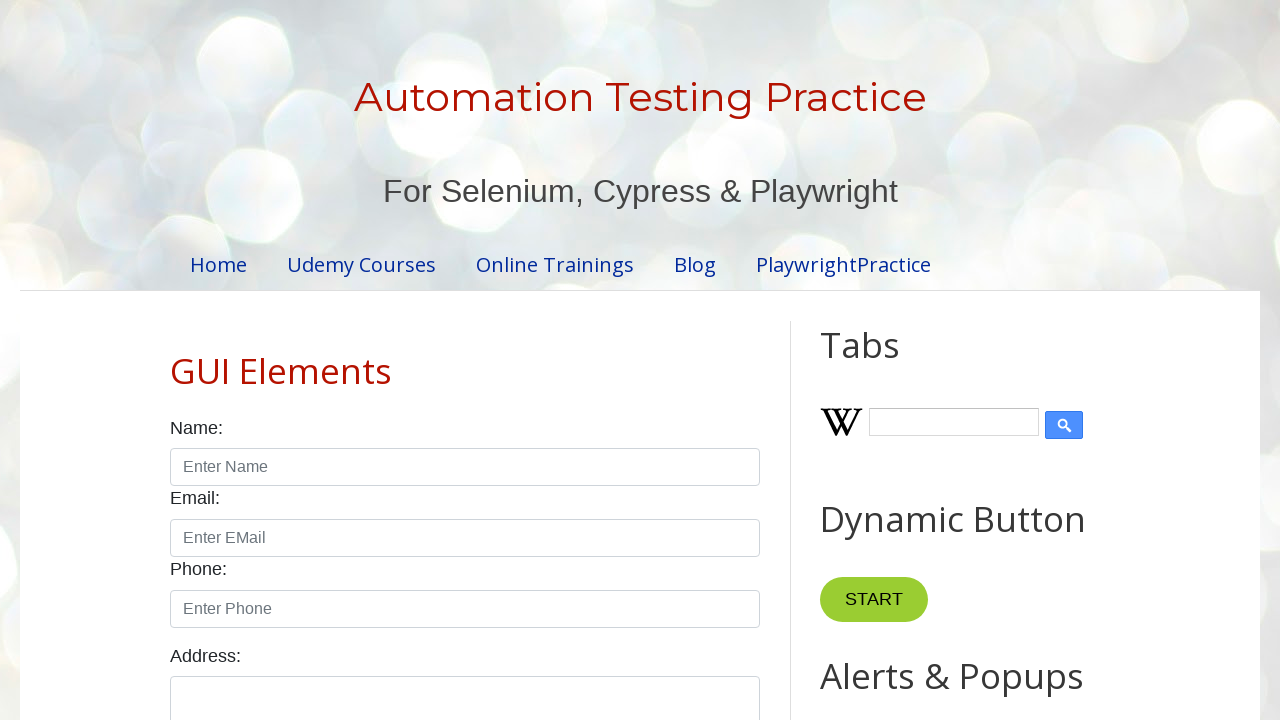

Selected the male radio button at (176, 360) on #male
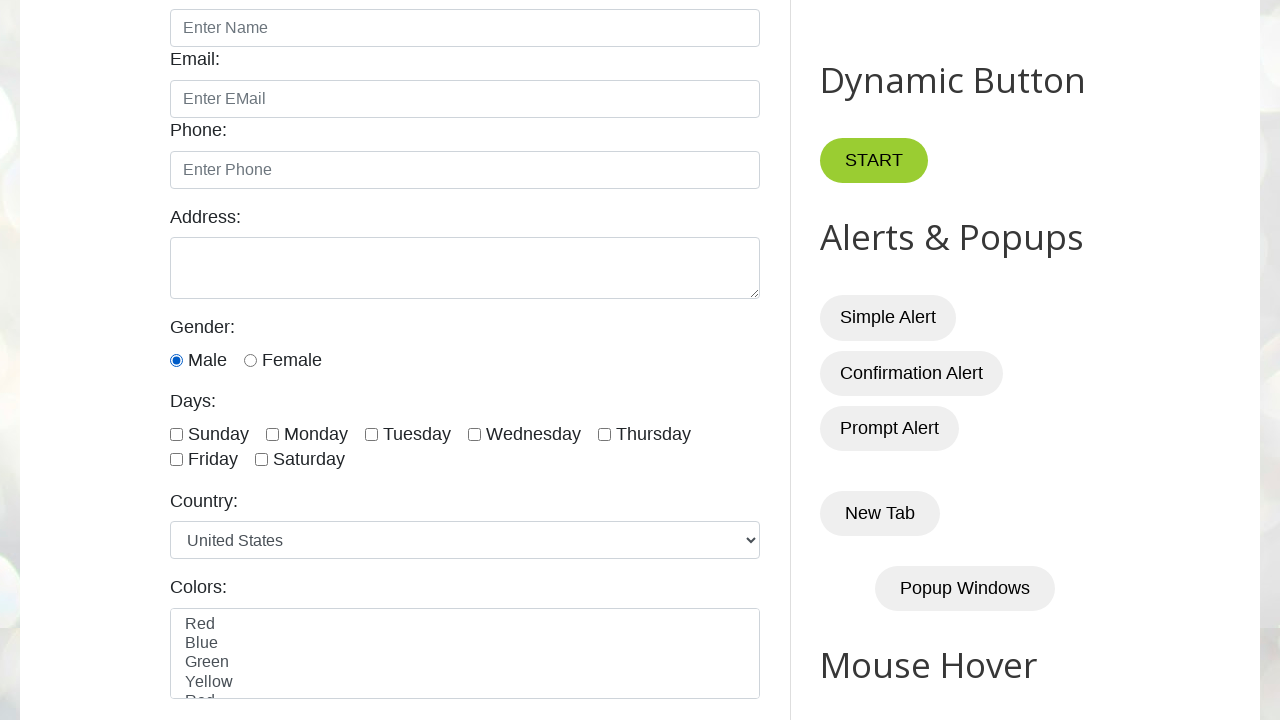

Verified male radio button is checked
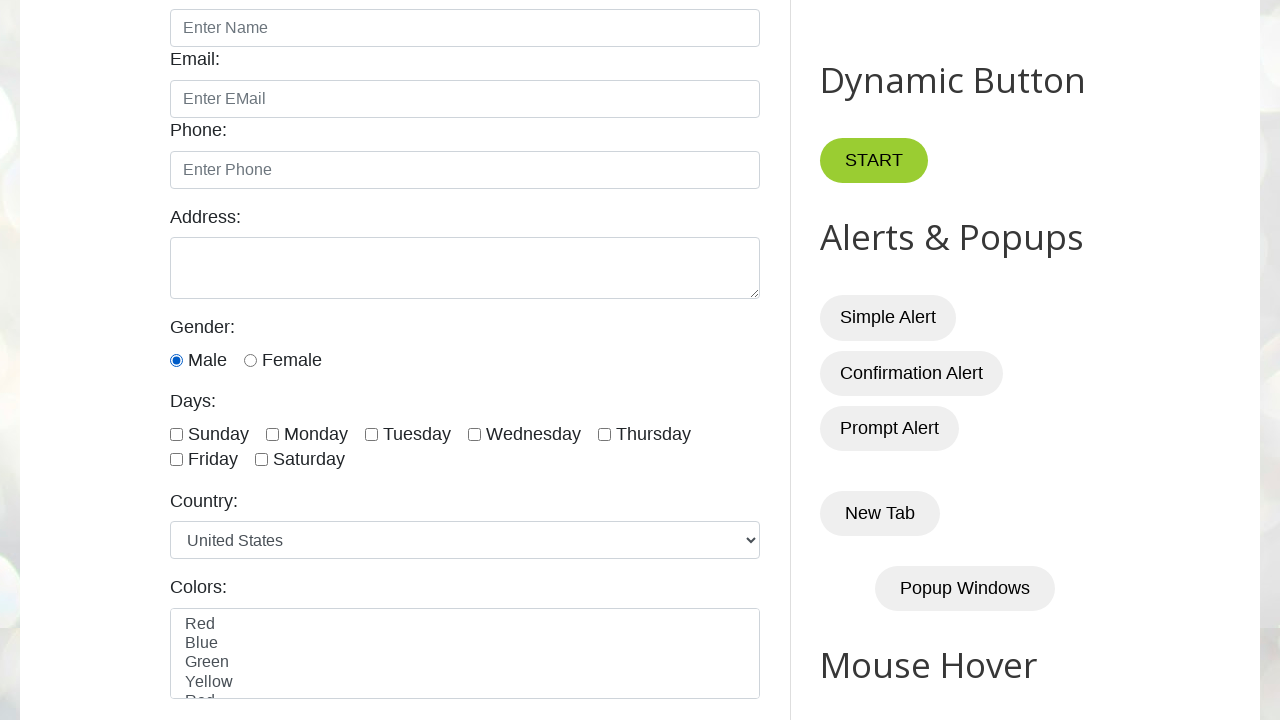

Verified female radio button is not checked
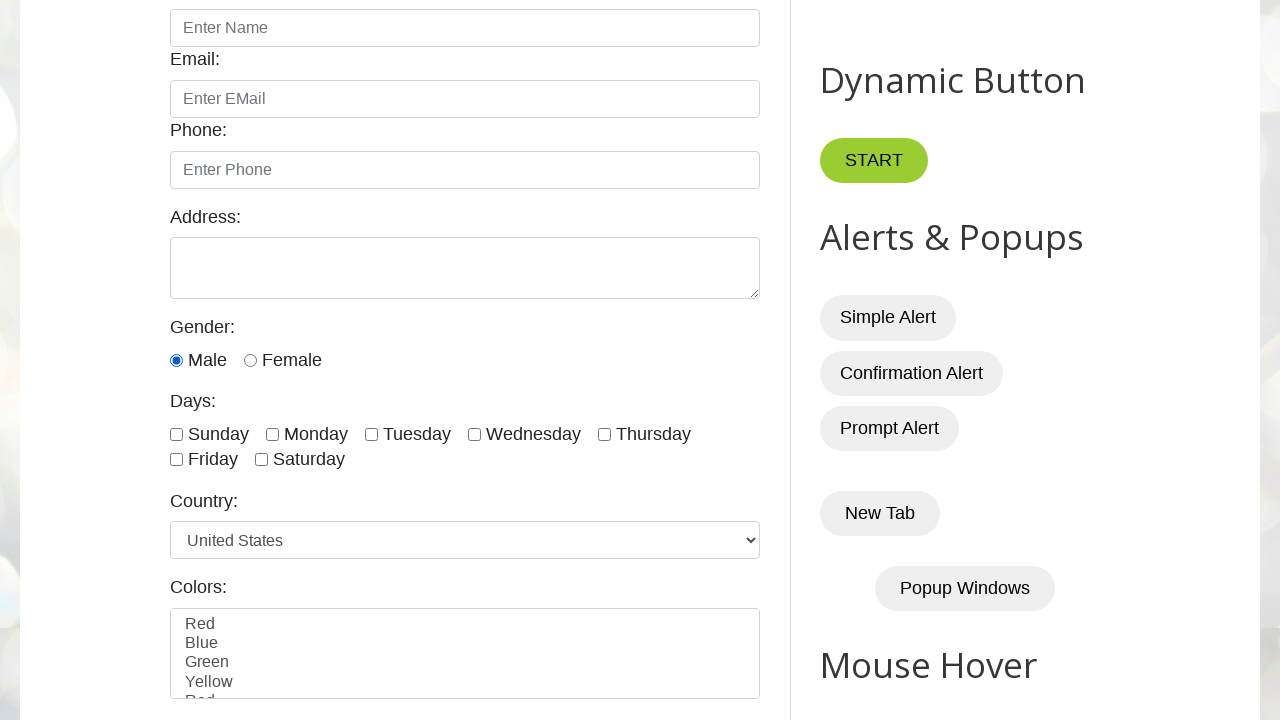

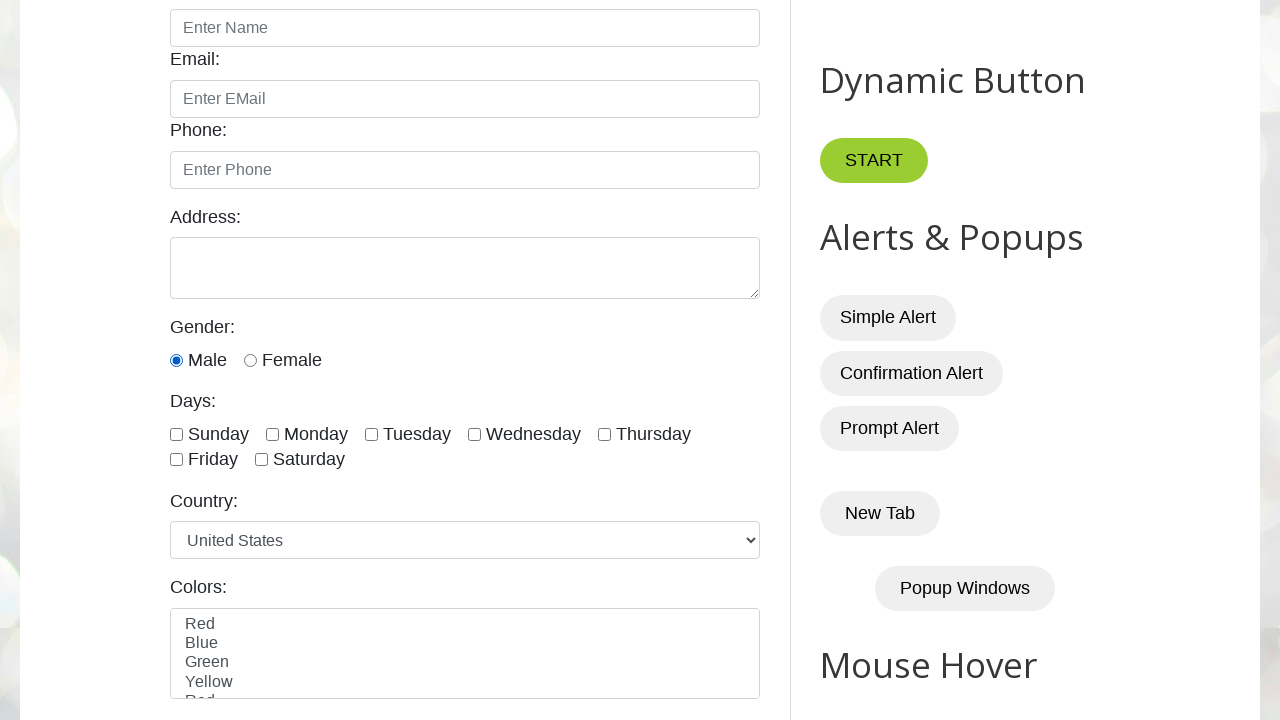